Tests a registration form by filling in personal details (first name, last name, address, email, phone), selecting gender, checking hobby checkboxes, and then clearing the name fields

Starting URL: https://demo.automationtesting.in/Register.html

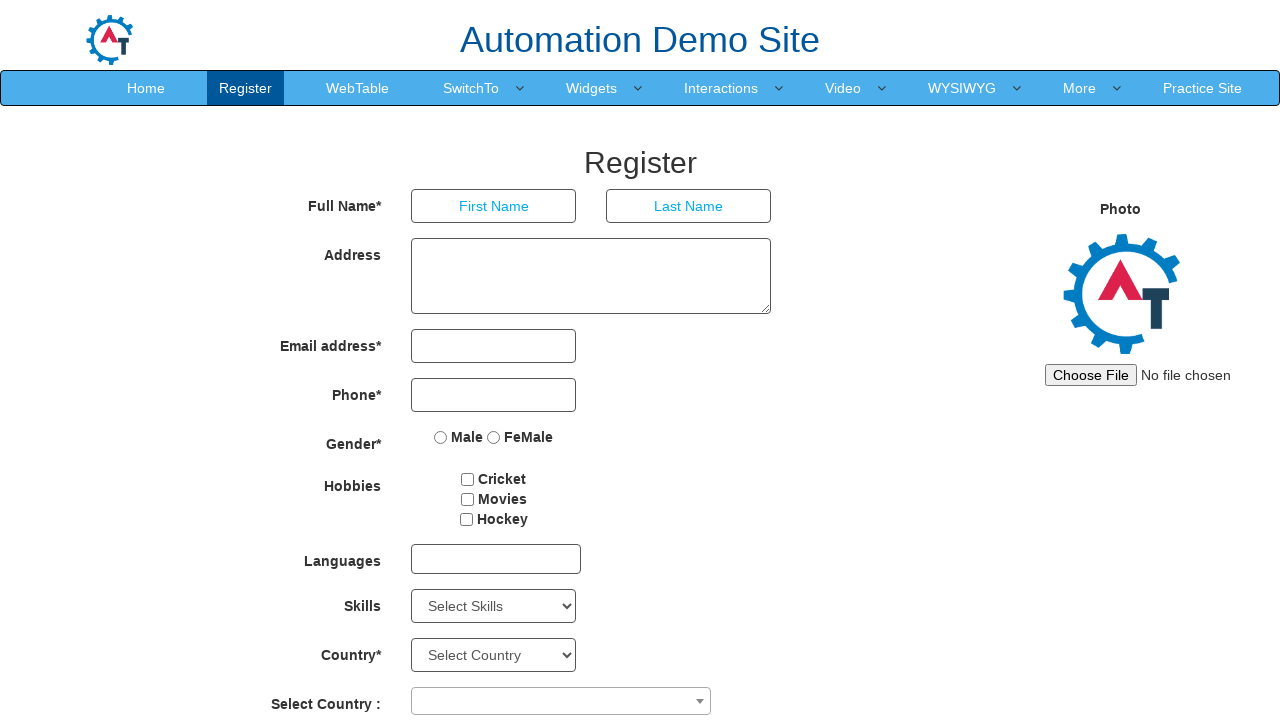

Filled first name field with 'TestA' on xpath=/html/body/section/div/div/div[2]/form/div[1]/div[1]/input
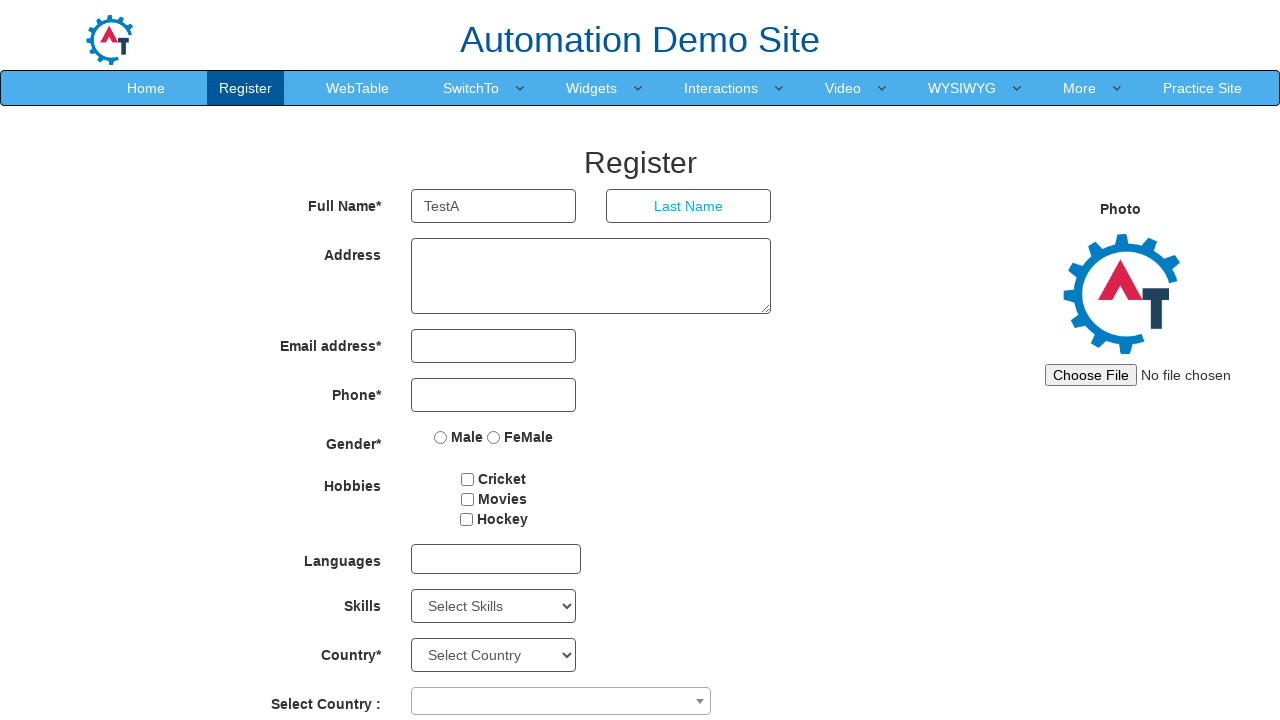

Filled last name field with 'TestB' on xpath=/html/body/section/div/div/div[2]/form/div[1]/div[2]/input
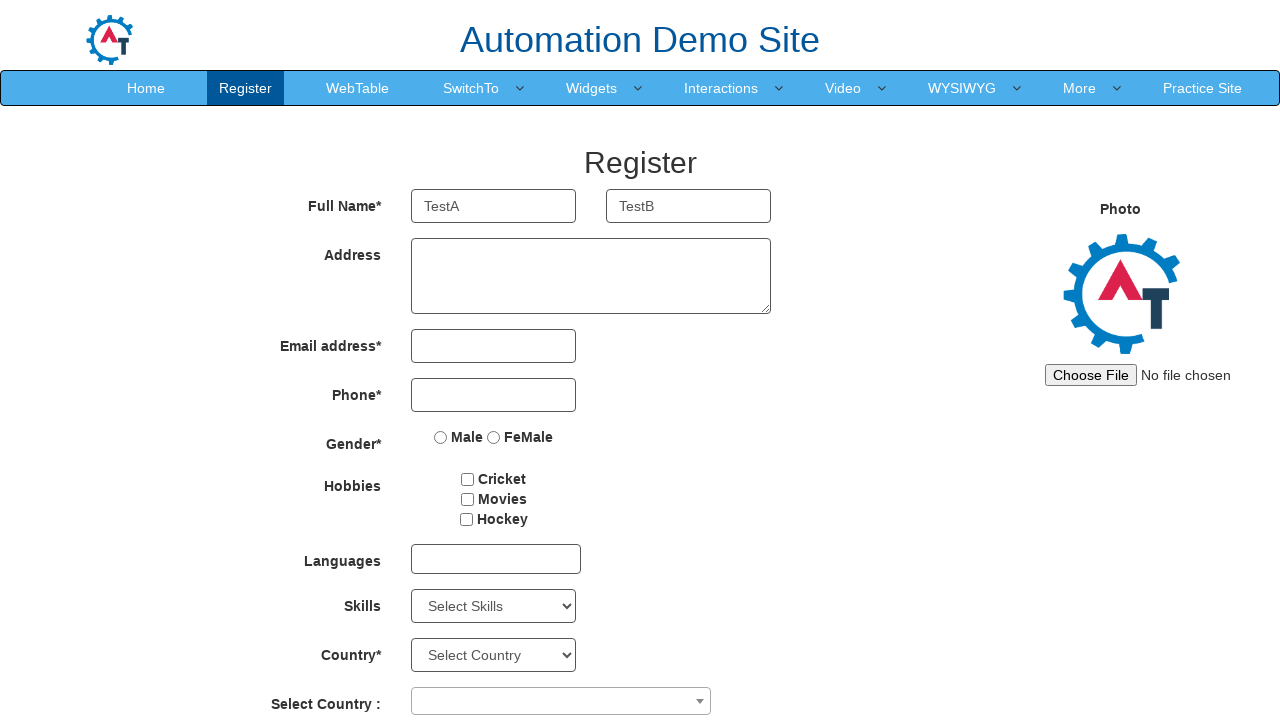

Filled address field with 'Chennai' on xpath=/html/body/section/div/div/div[2]/form/div[2]/div/textarea
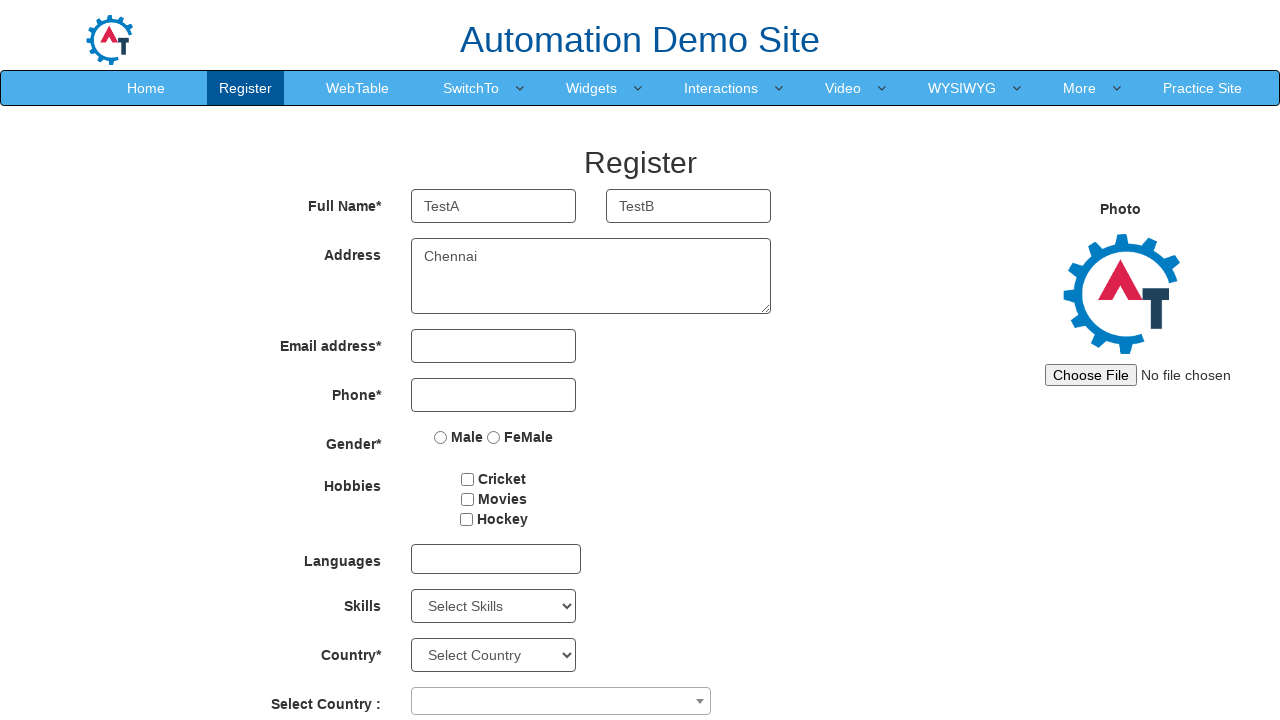

Filled email field with 'abc@gmail.com' on xpath=/html/body/section/div/div/div[2]/form/div[3]/div/input
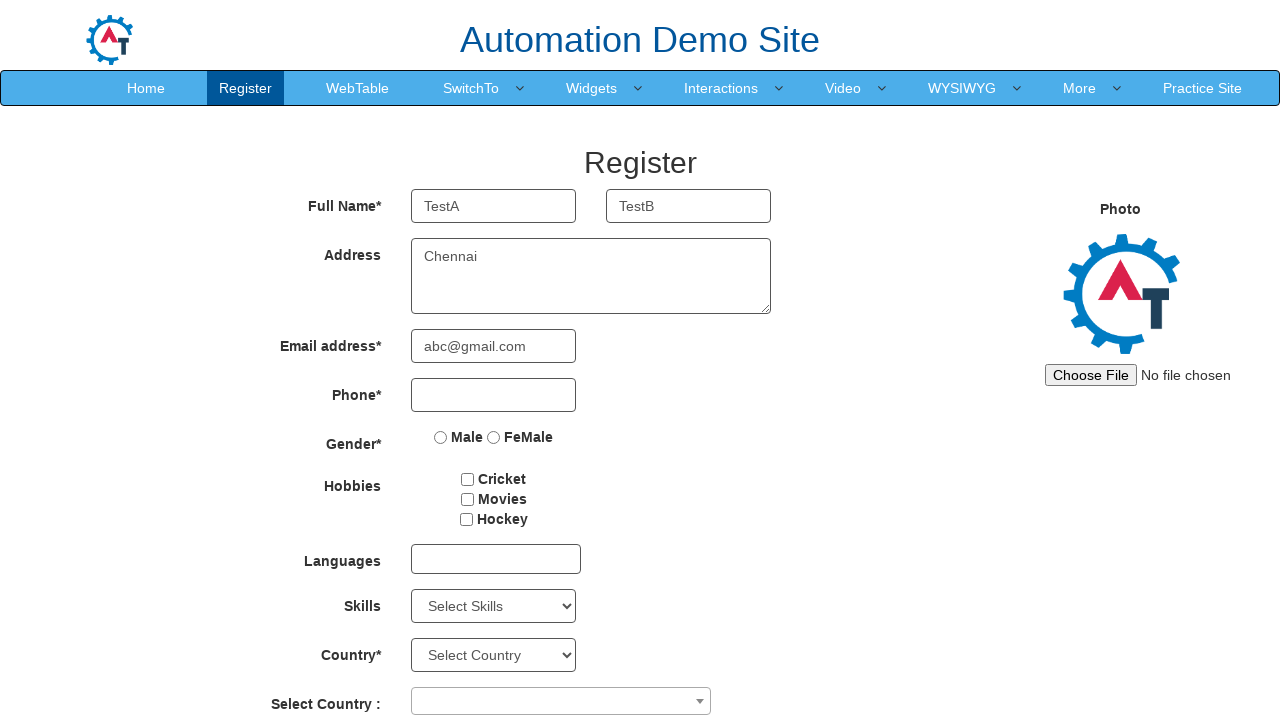

Filled phone number field with '123456789' on xpath=/html/body/section/div/div/div[2]/form/div[4]/div/input
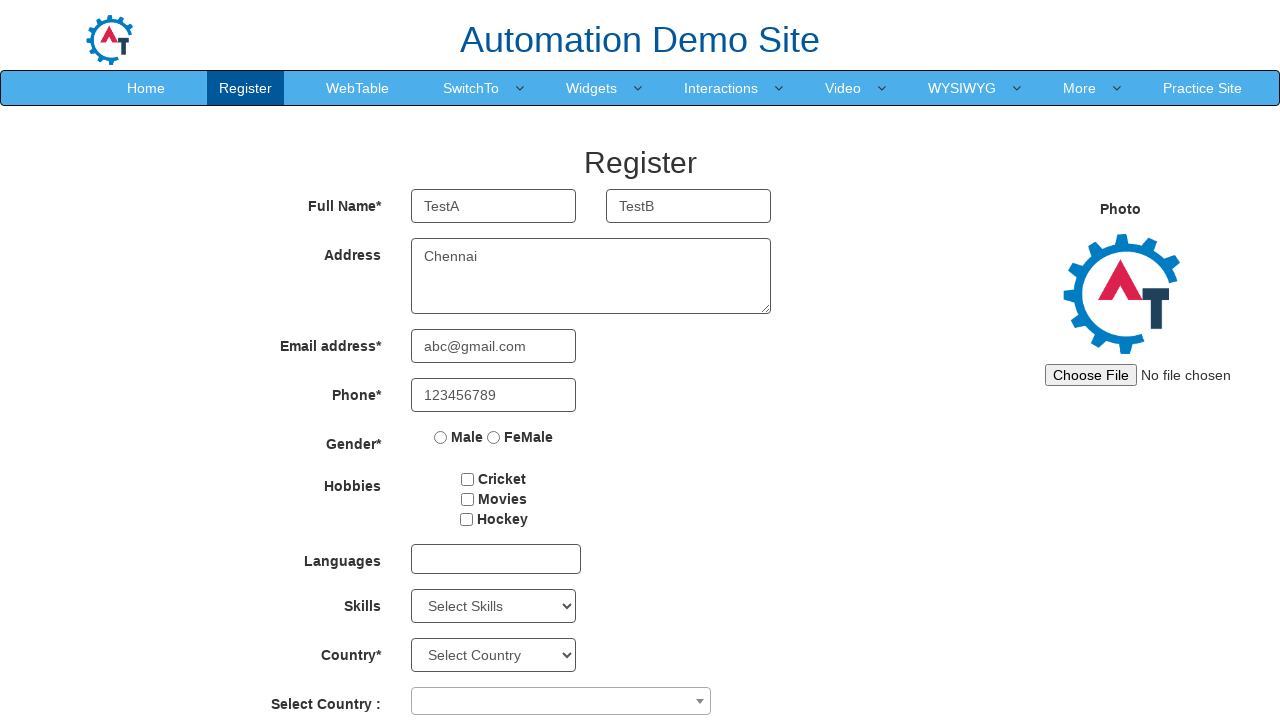

Selected gender radio button at (441, 437) on xpath=/html/body/section/div/div/div[2]/form/div[5]/div/label[1]/input
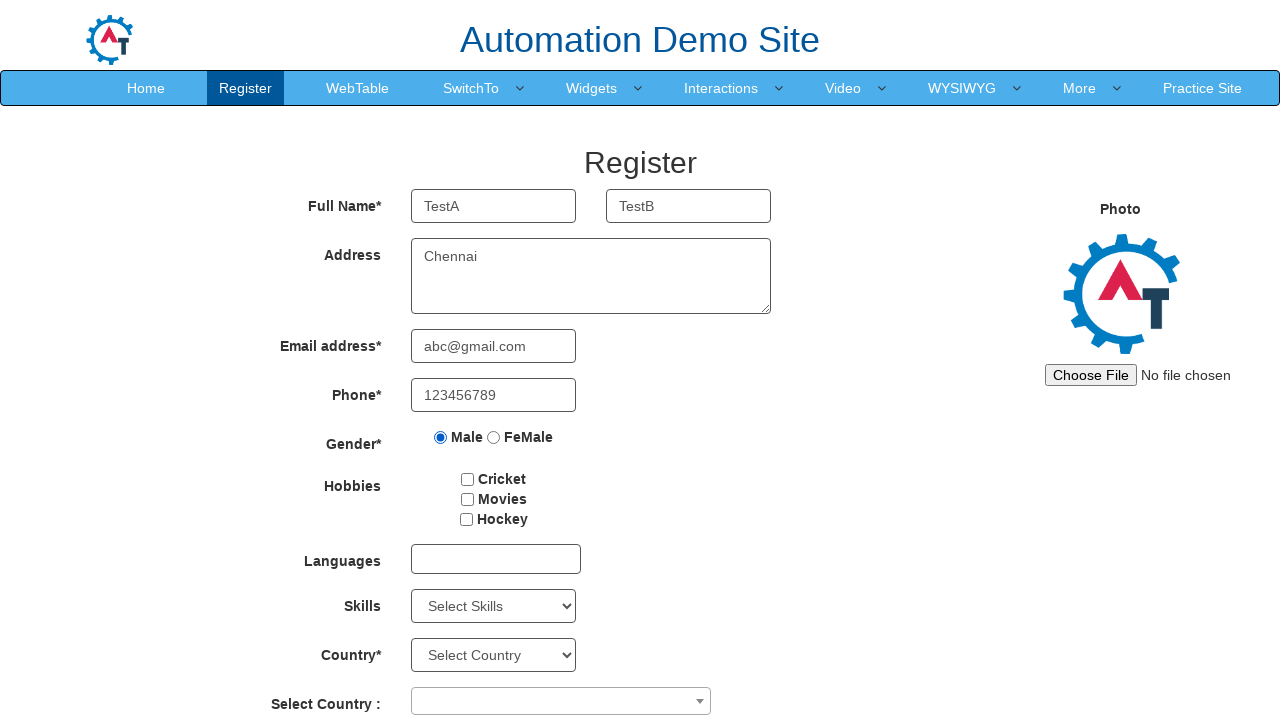

Selected first hobby checkbox at (468, 479) on xpath=/html/body/section/div/div/div[2]/form/div[6]/div/div[1]/input
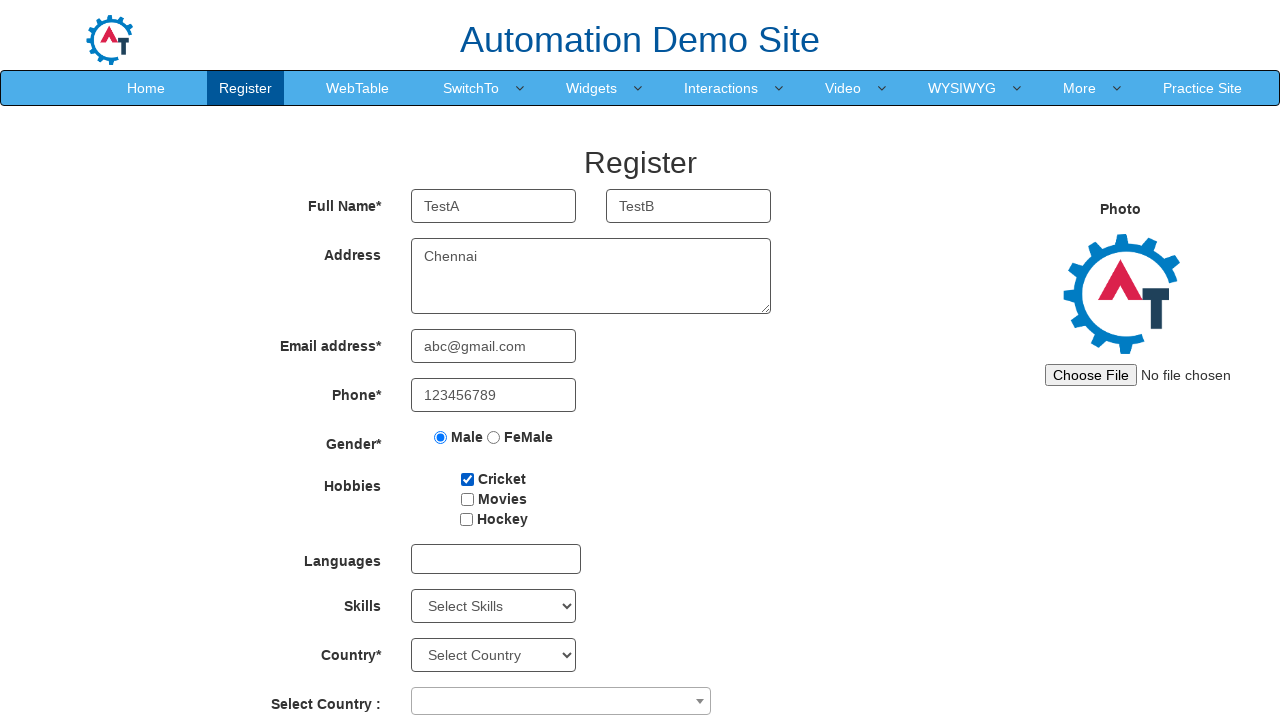

Selected second hobby checkbox at (467, 499) on xpath=/html/body/section/div/div/div[2]/form/div[6]/div/div[2]/input
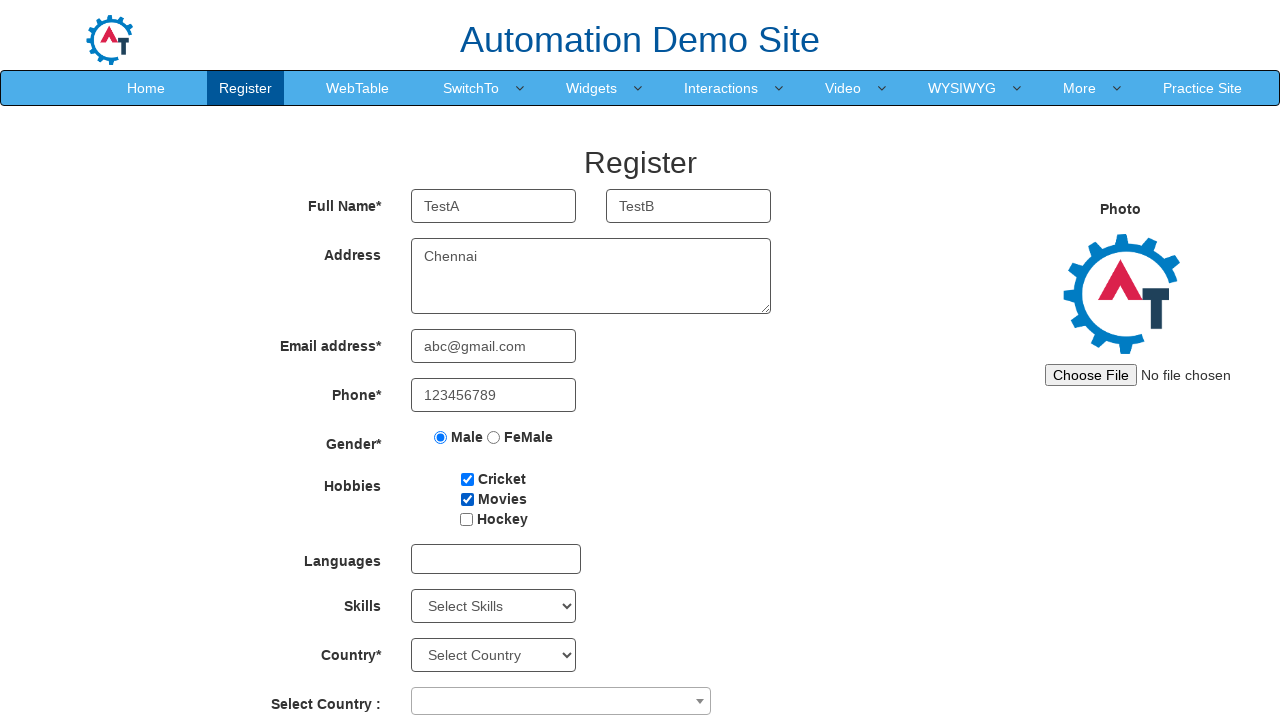

Selected third hobby checkbox at (466, 519) on xpath=/html/body/section/div/div/div[2]/form/div[6]/div/div[3]/input
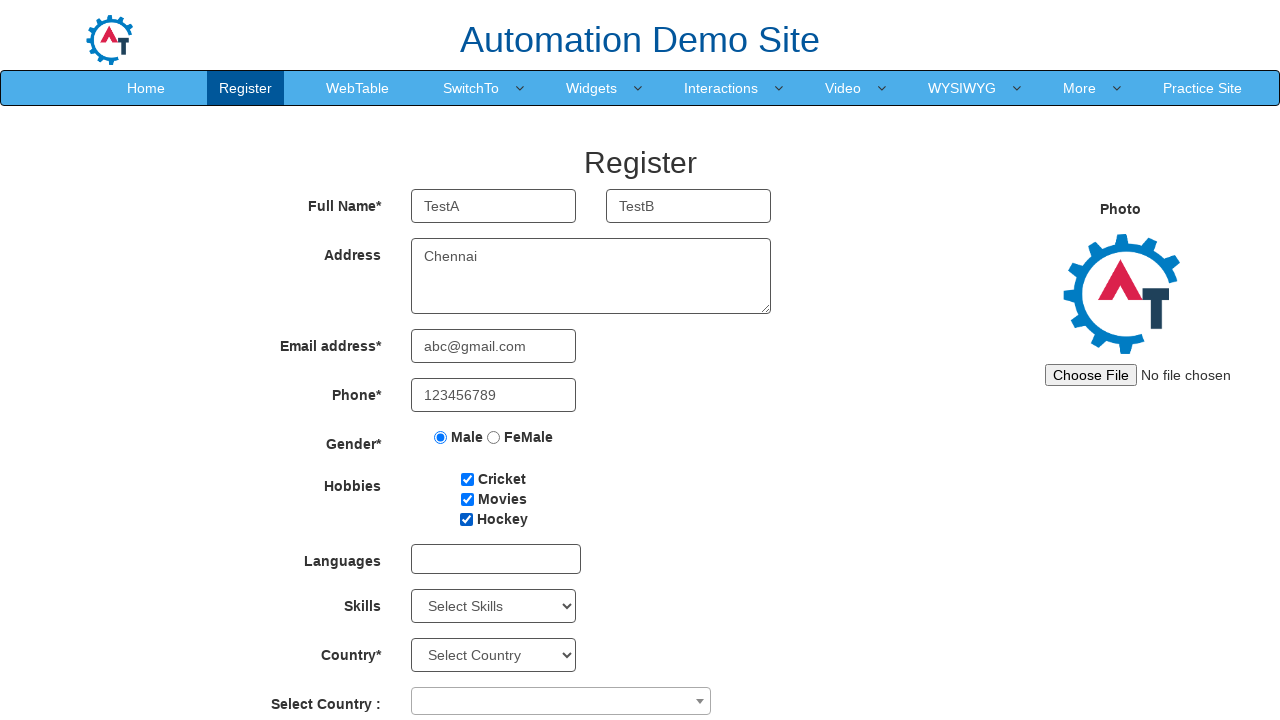

Cleared first name field on xpath=/html/body/section/div/div/div[2]/form/div[1]/div[1]/input
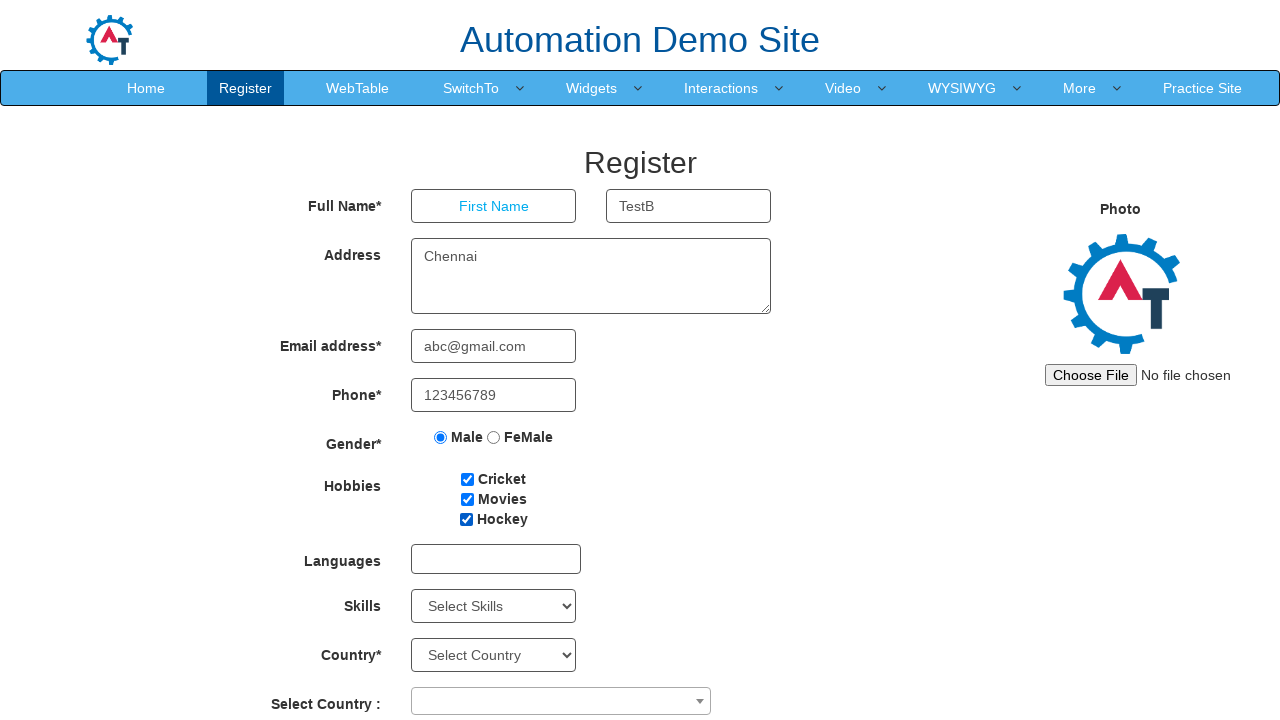

Cleared last name field on xpath=/html/body/section/div/div/div[2]/form/div[1]/div[2]/input
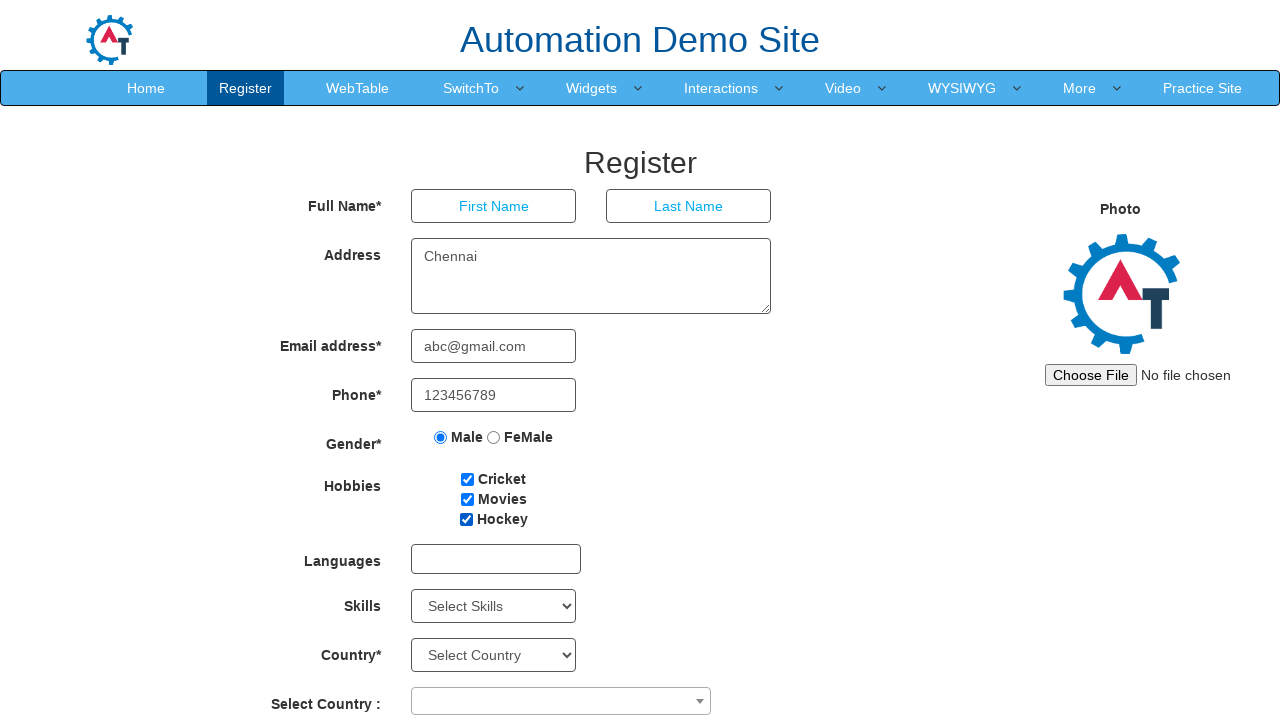

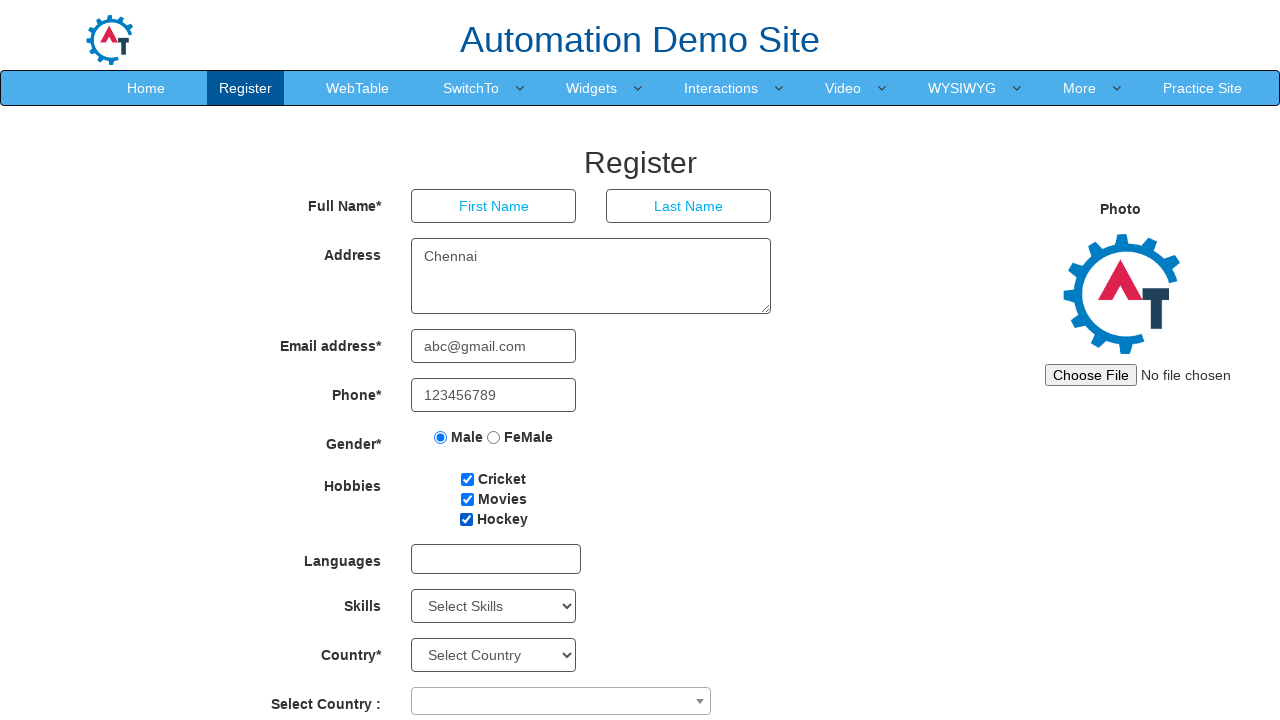